Tests that "Maxwell Hunter" appears in the page title of the index page

Starting URL: http://mhunterak.github.io/index.html

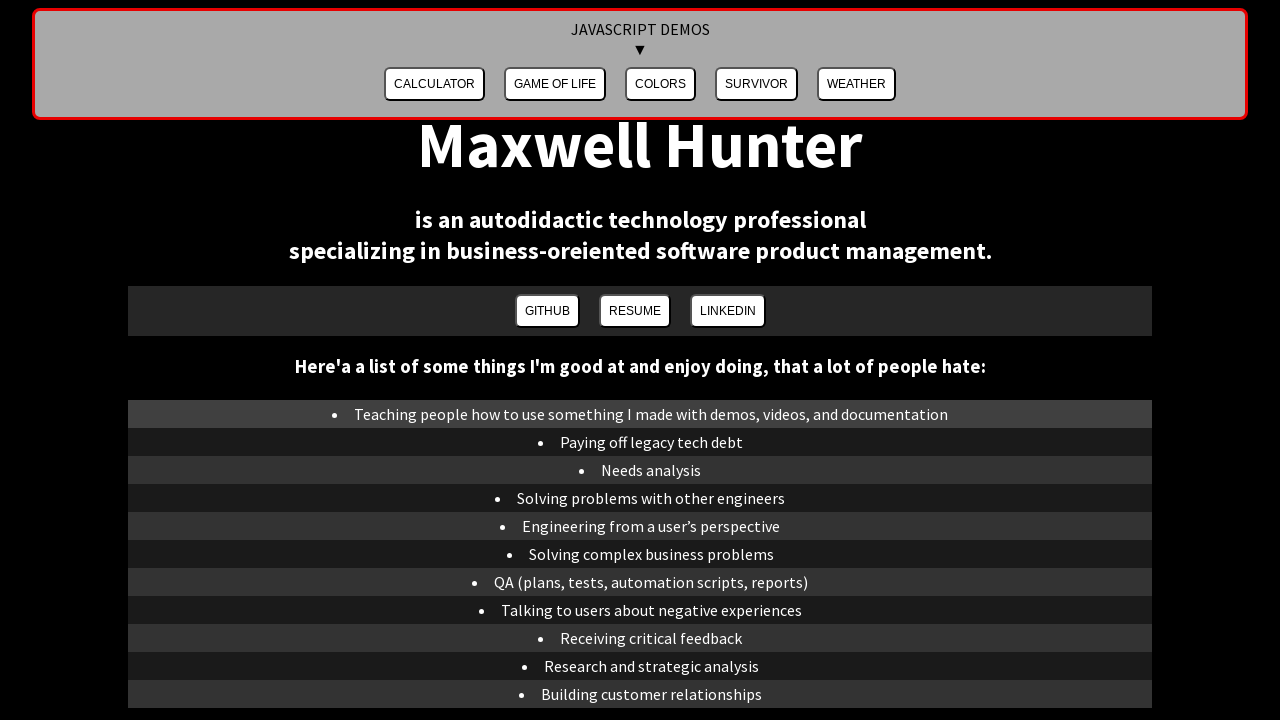

Waited for page to load (domcontentloaded)
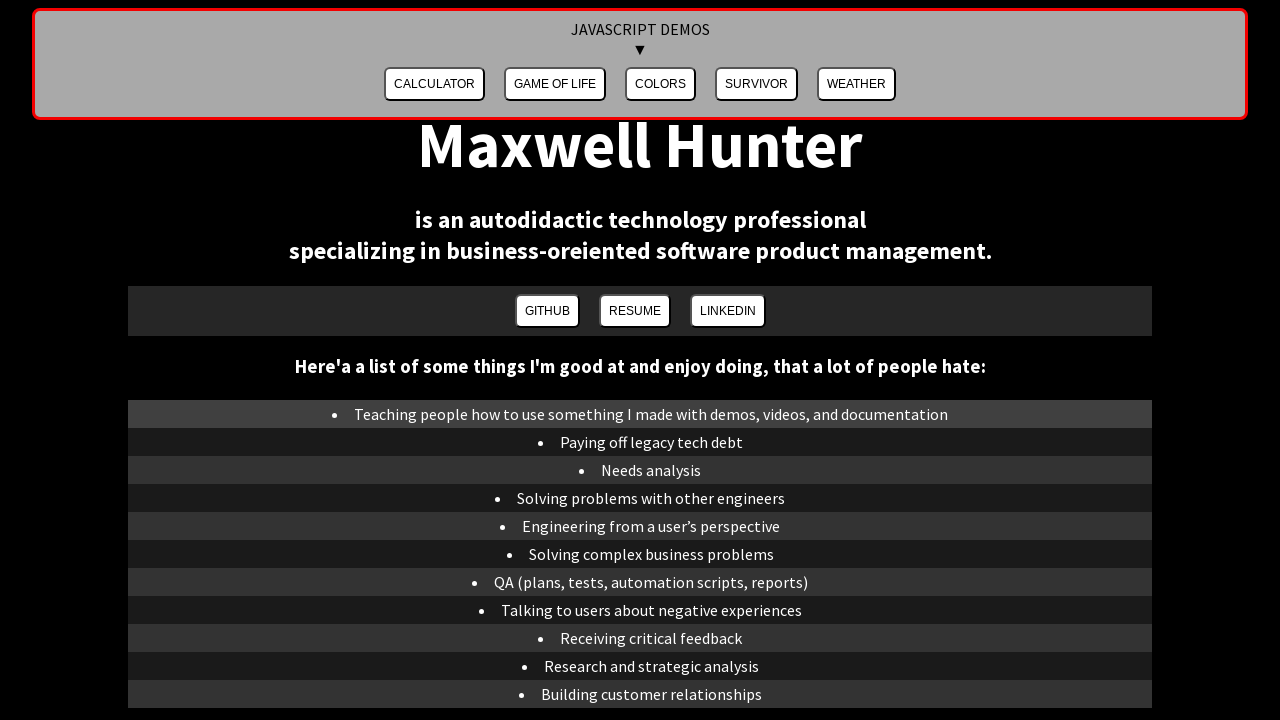

Verified 'Maxwell Hunter' appears in page title
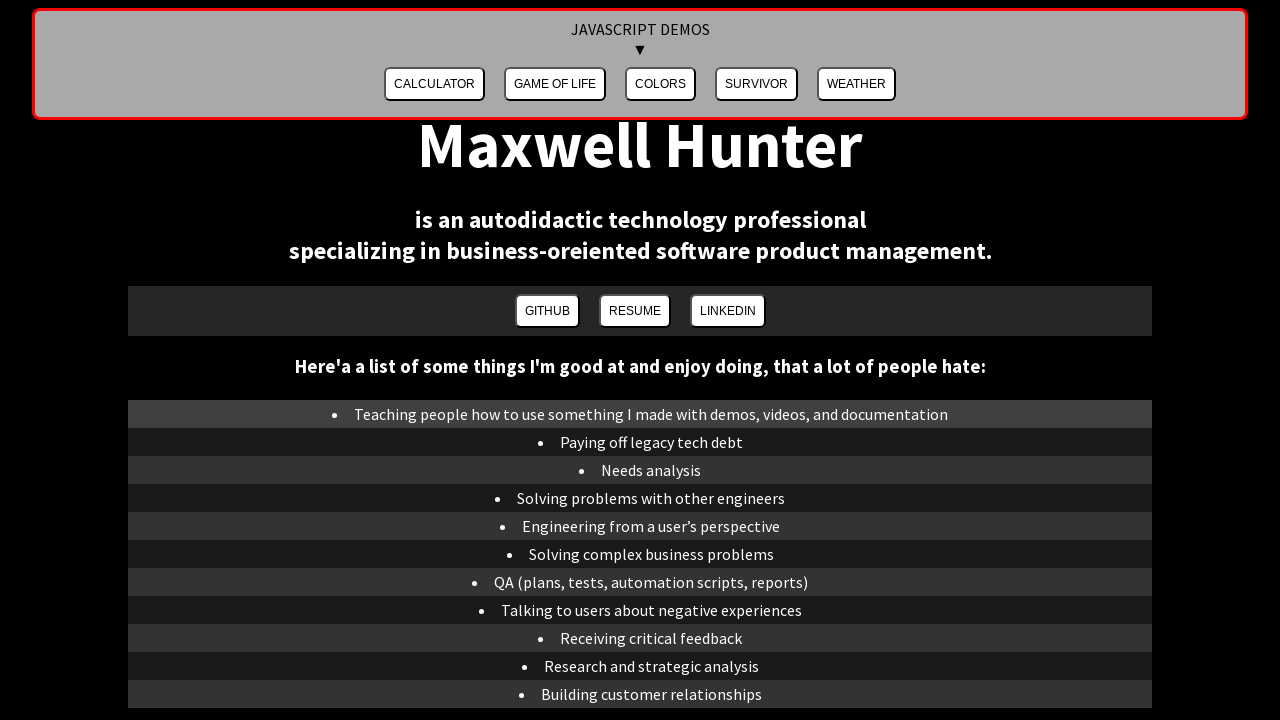

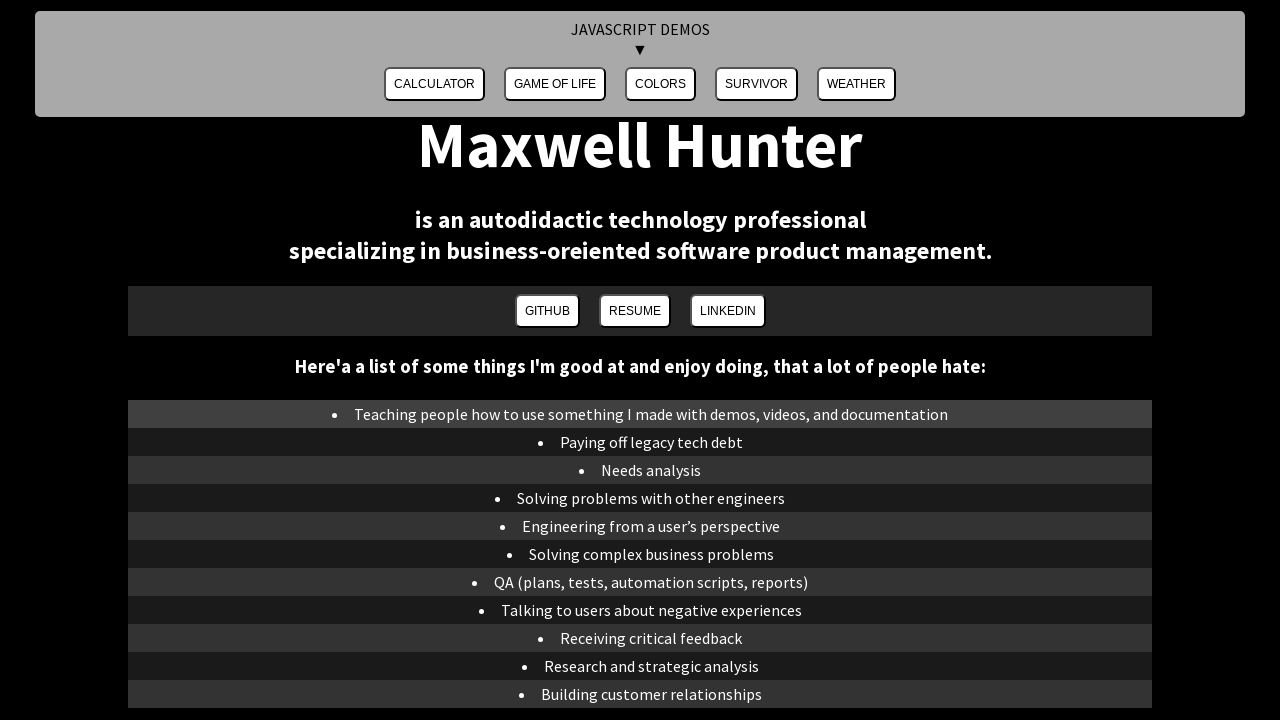